Navigates to Delta Airlines homepage and verifies that navigation links are present on the page

Starting URL: https://www.delta.com/

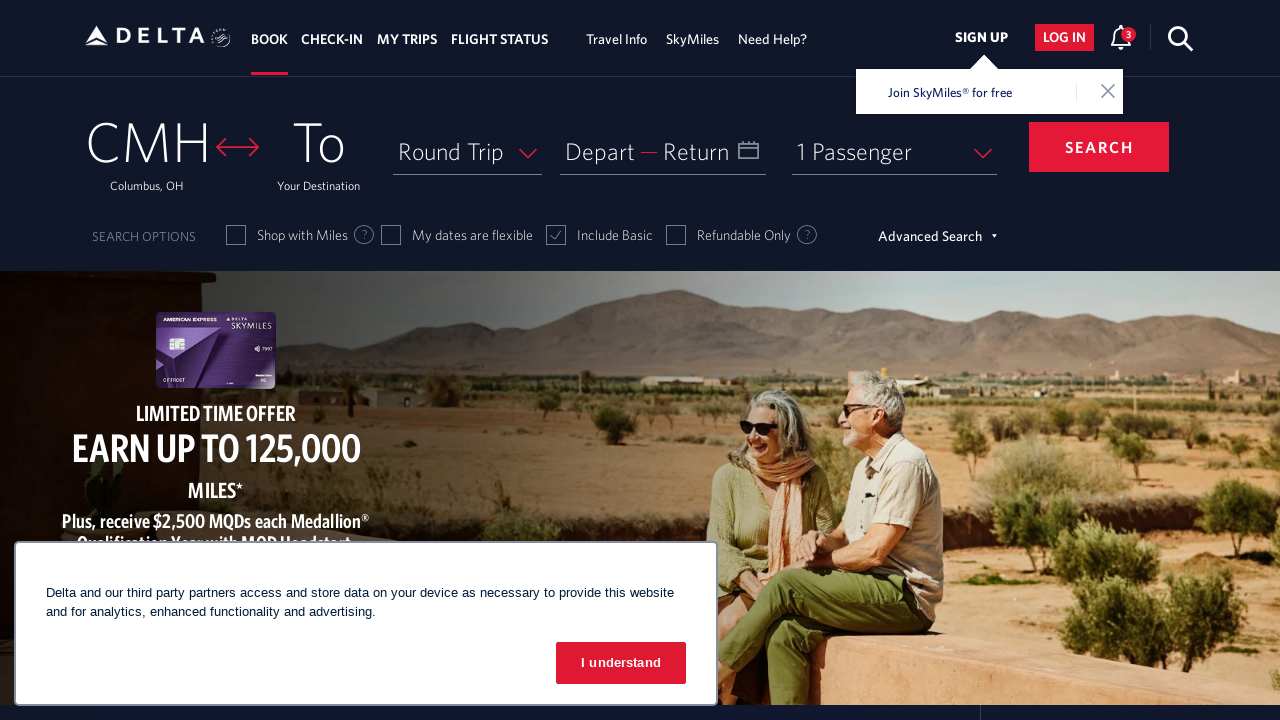

Waited for navigation links to be attached to DOM
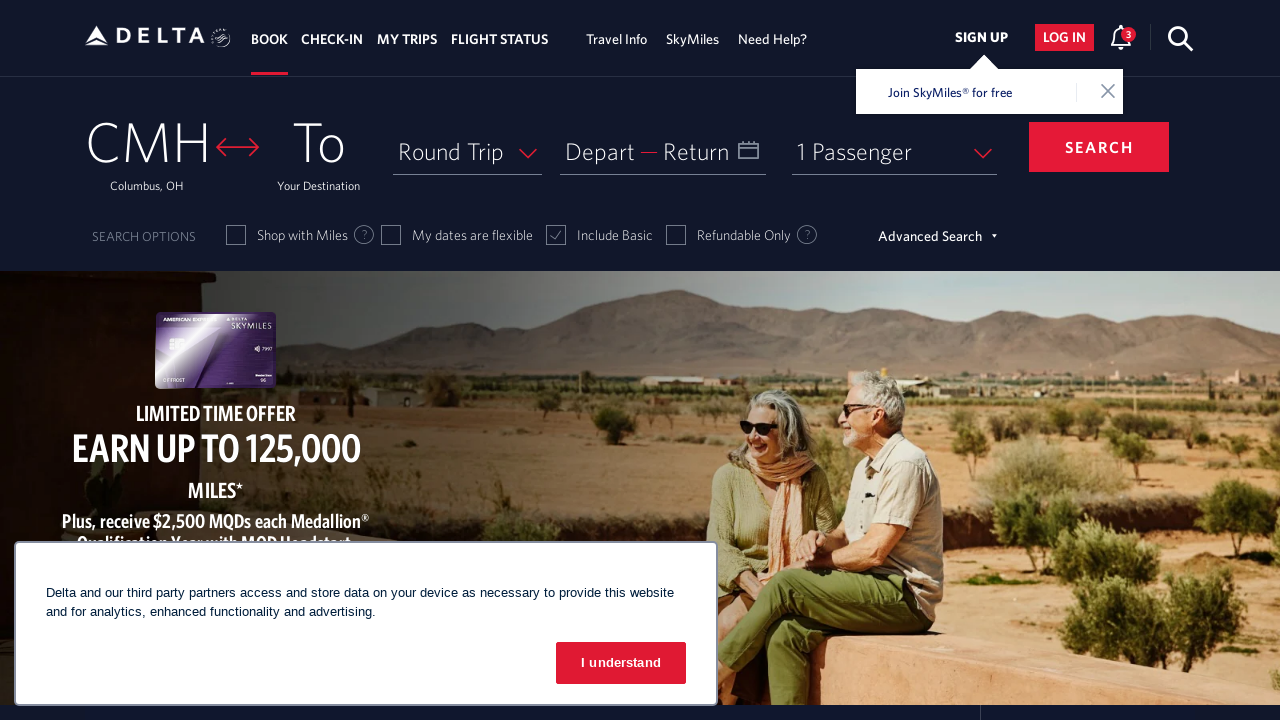

Located all anchor elements on Delta Airlines homepage
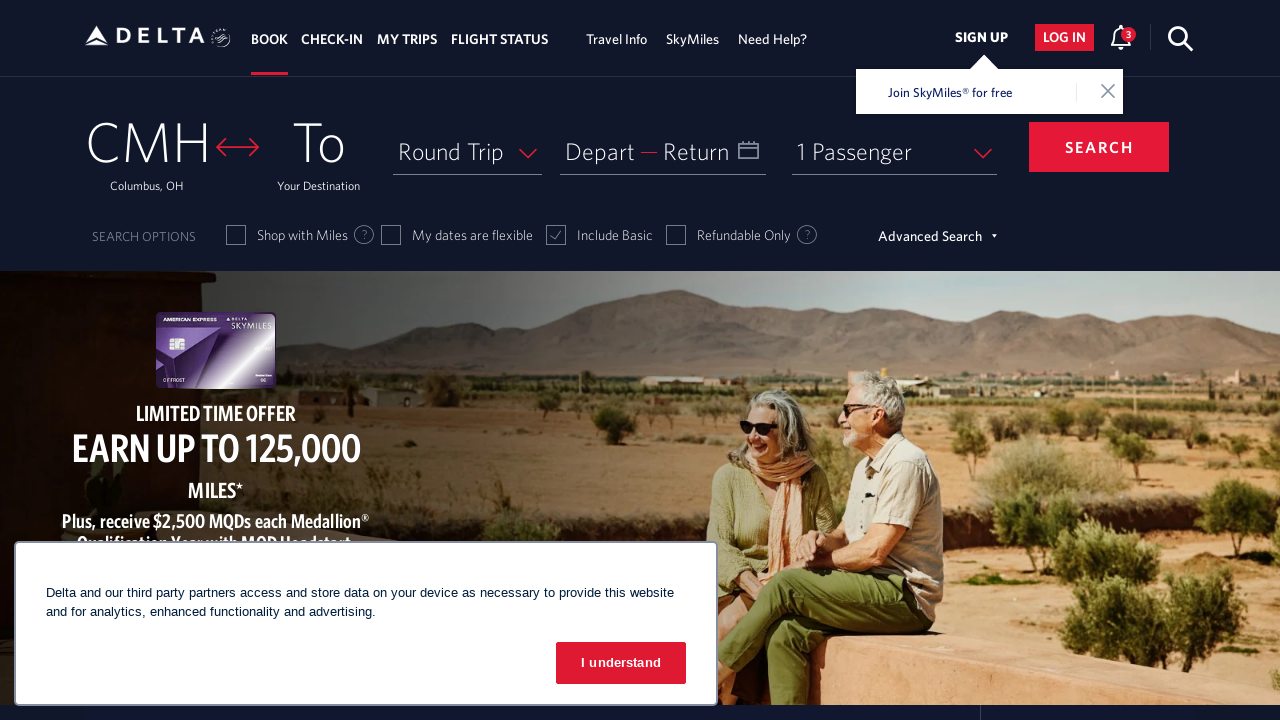

Verified that navigation links are present on the page
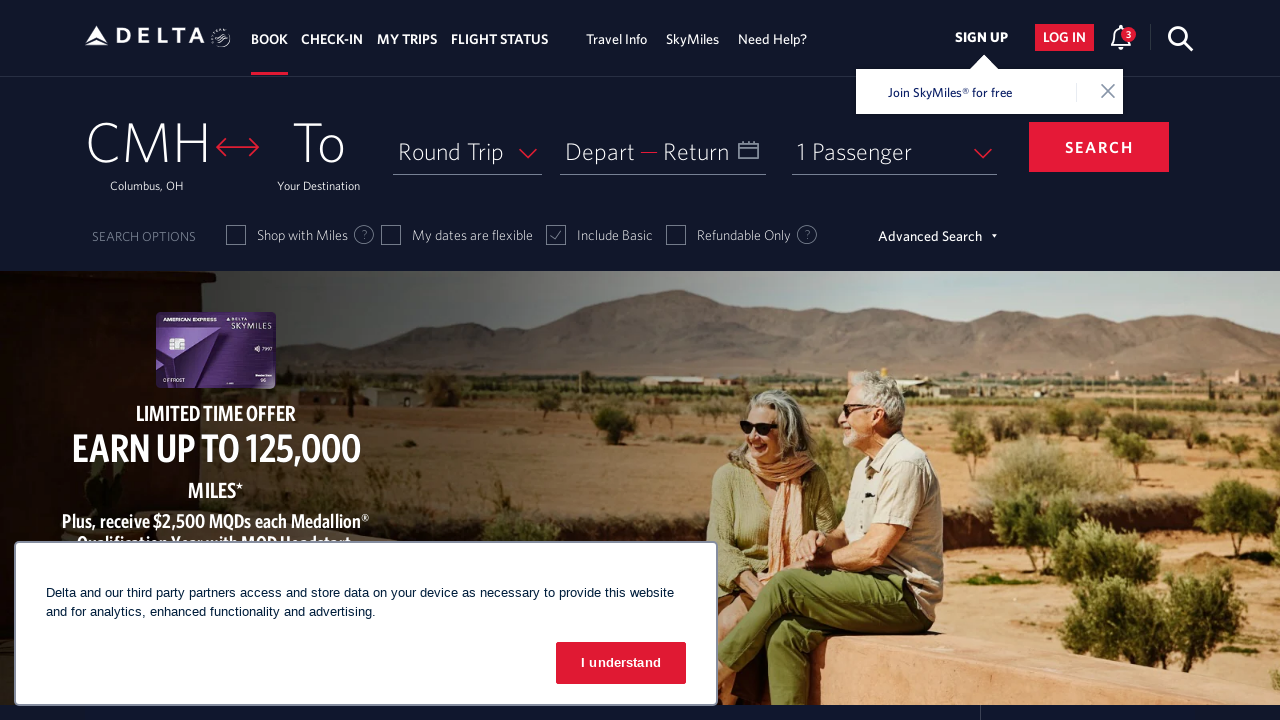

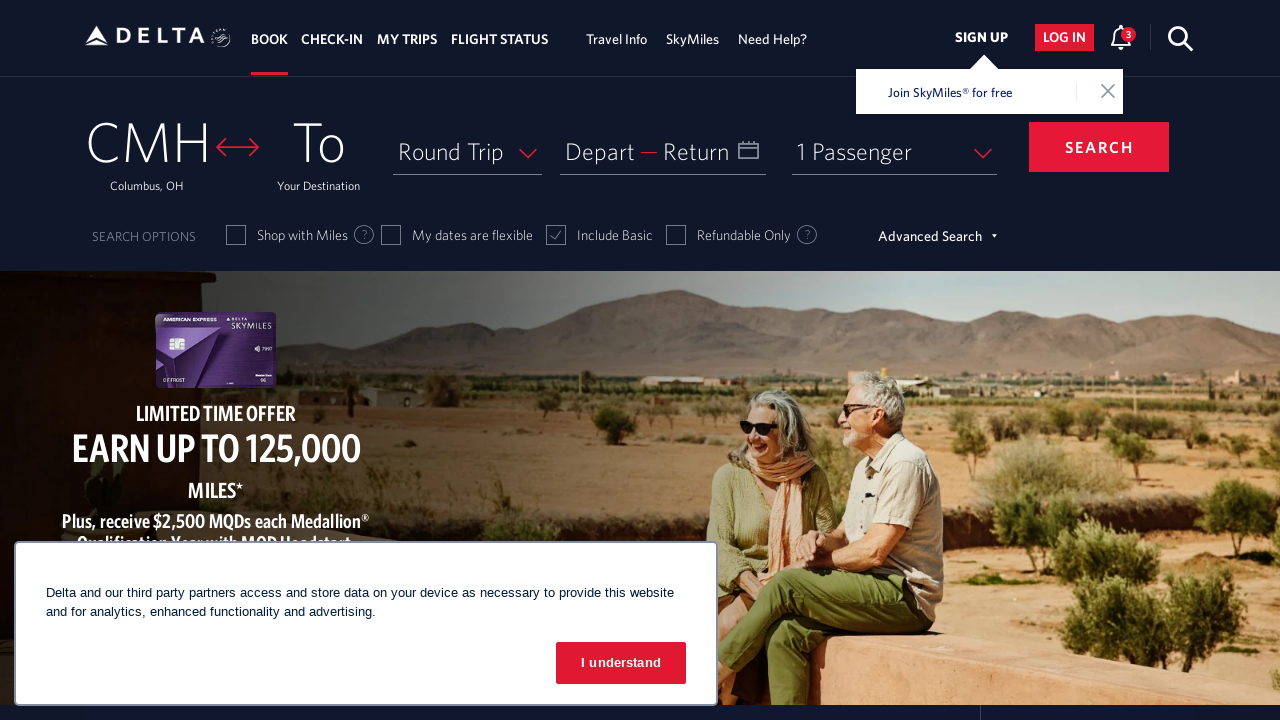